Completes the "Trial of the Stones" challenge by solving three riddles - entering answers for the Riddle of Stone, a second riddle, and the Two Merchants puzzle, then verifying the trial completion message.

Starting URL: https://techstepacademy.com/trial-of-the-stones

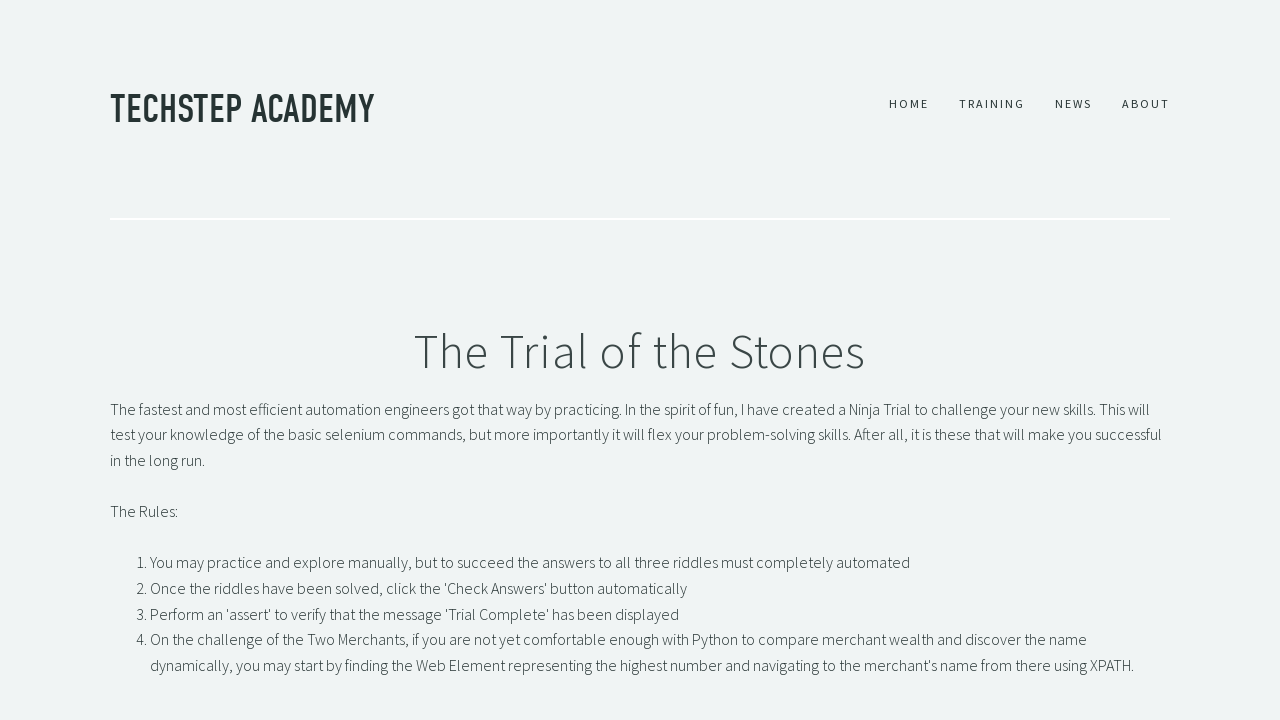

Filled Riddle of Stone input with 'rock' on input#r1Input
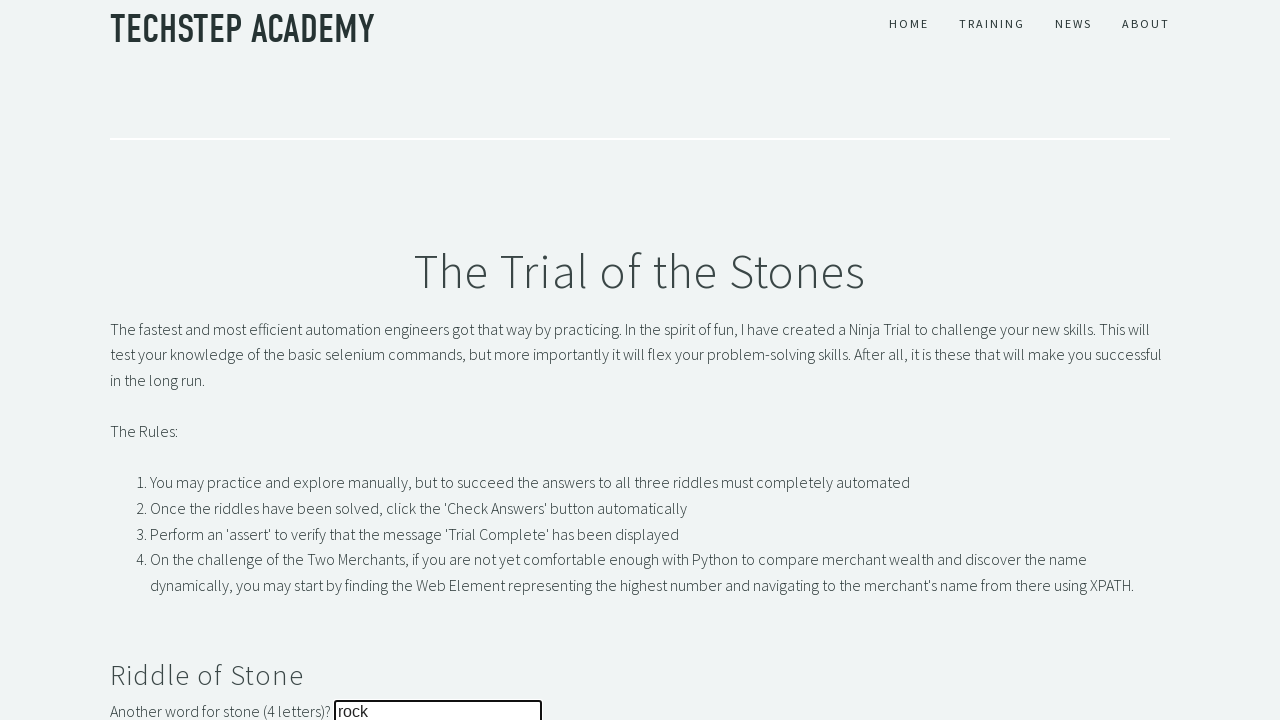

Clicked Riddle of Stone submit button at (145, 360) on button#r1Btn
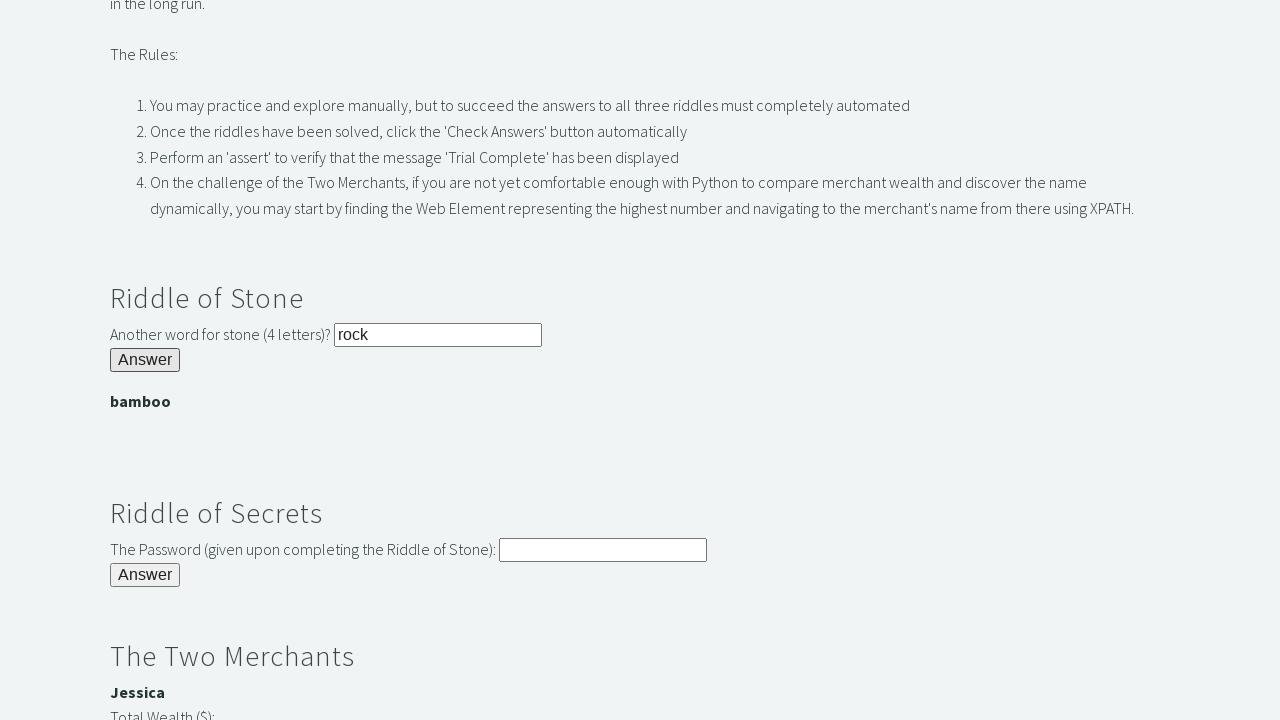

Filled second riddle input with 'bamboo' on input#r2Input
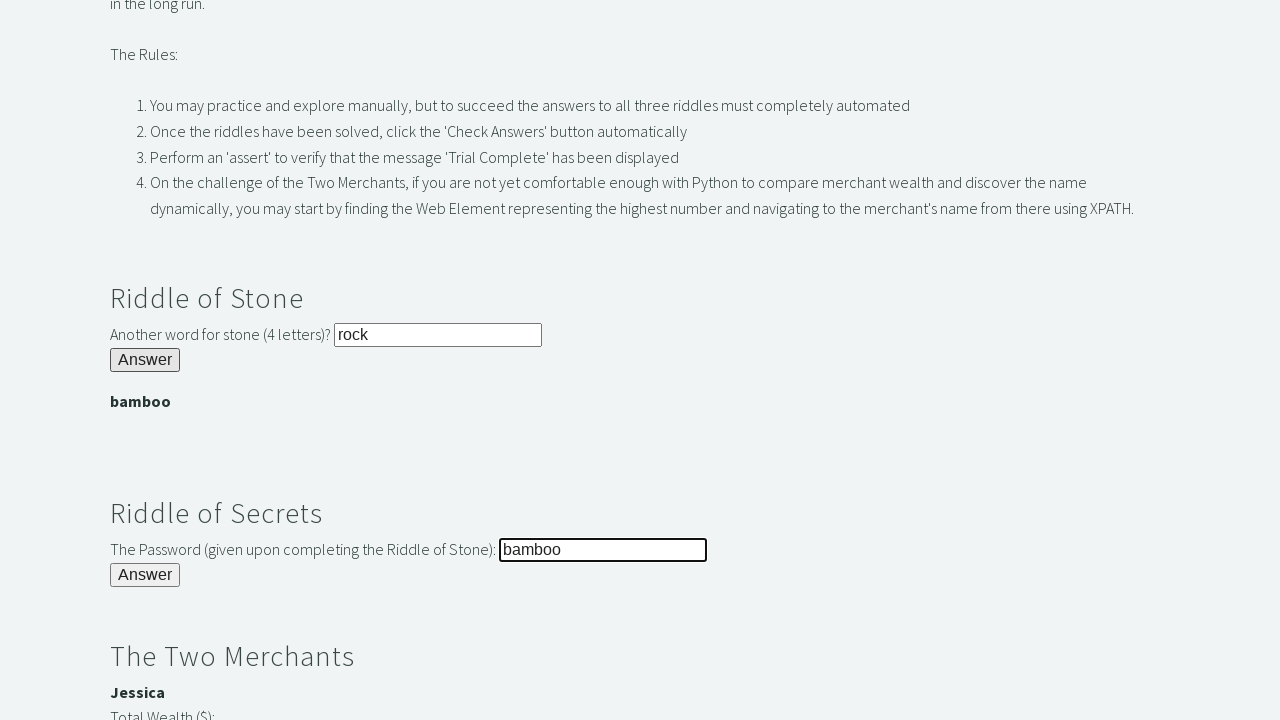

Clicked second riddle submit button at (145, 575) on button#r2Butn
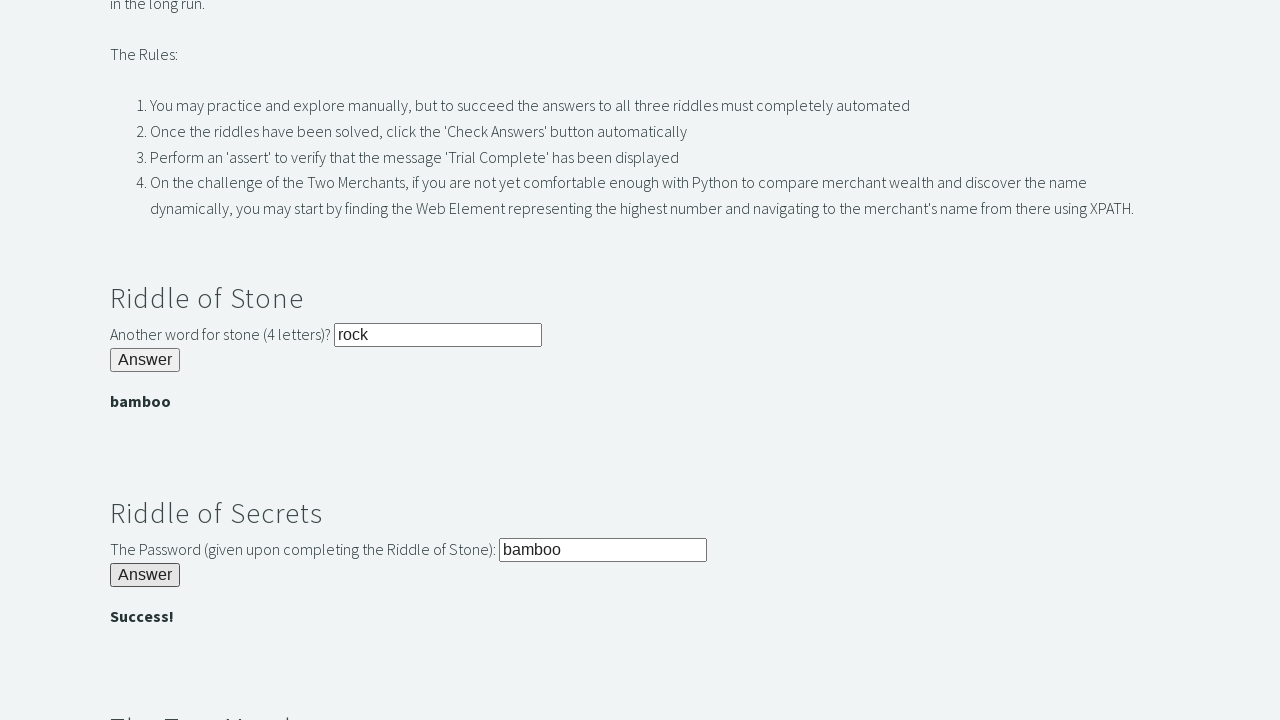

Filled Two Merchants riddle input with 'Jessica' on input#r3Input
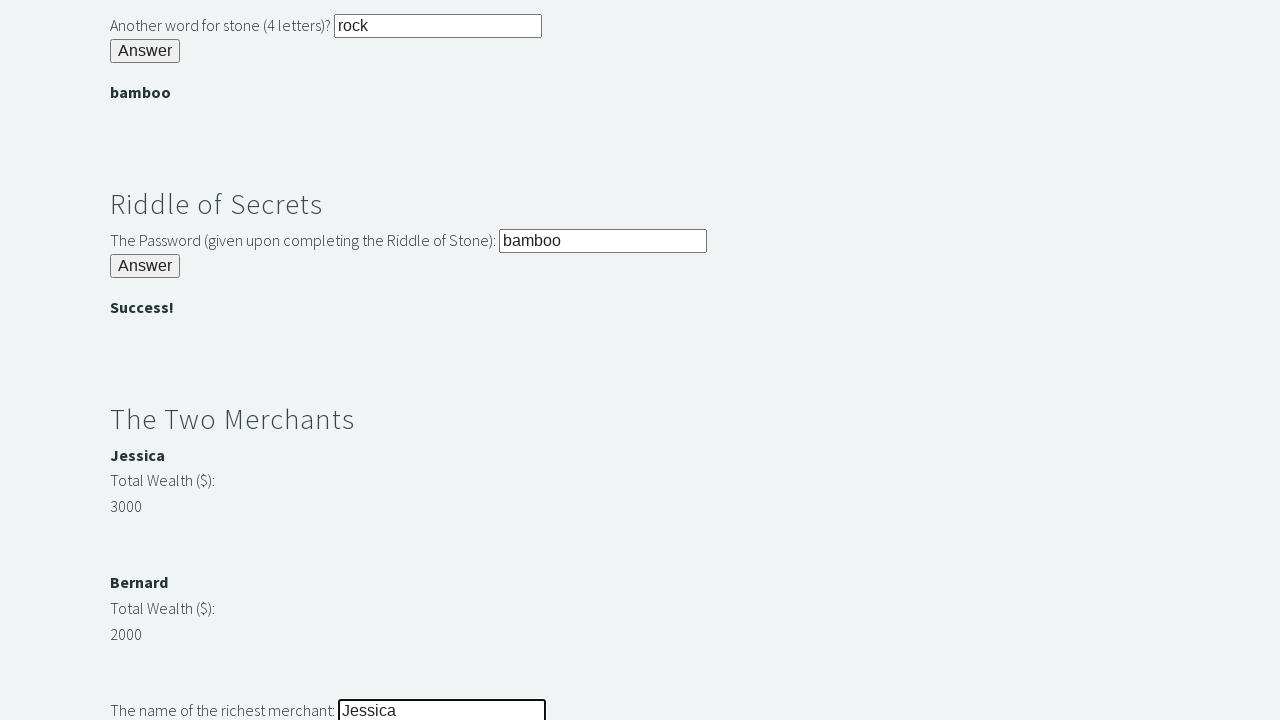

Clicked third riddle submit button at (145, 360) on button#r3Butn
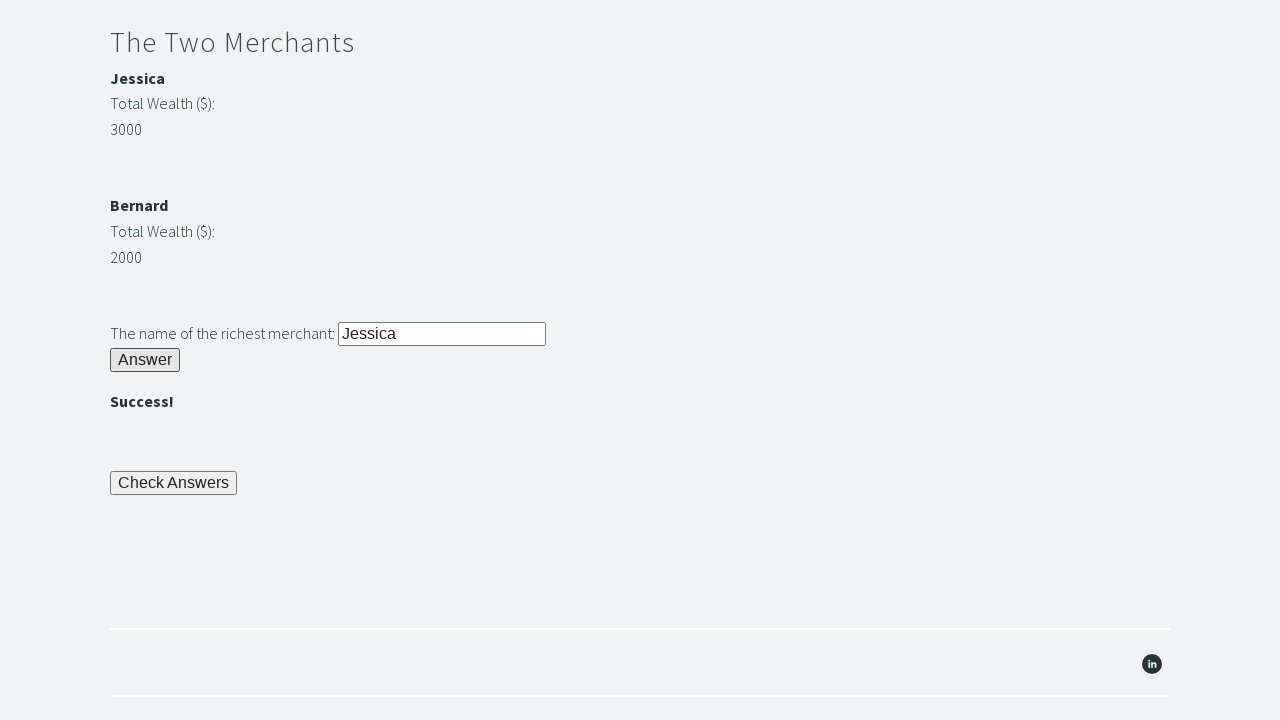

Clicked check/complete button at (174, 483) on button#checkButn
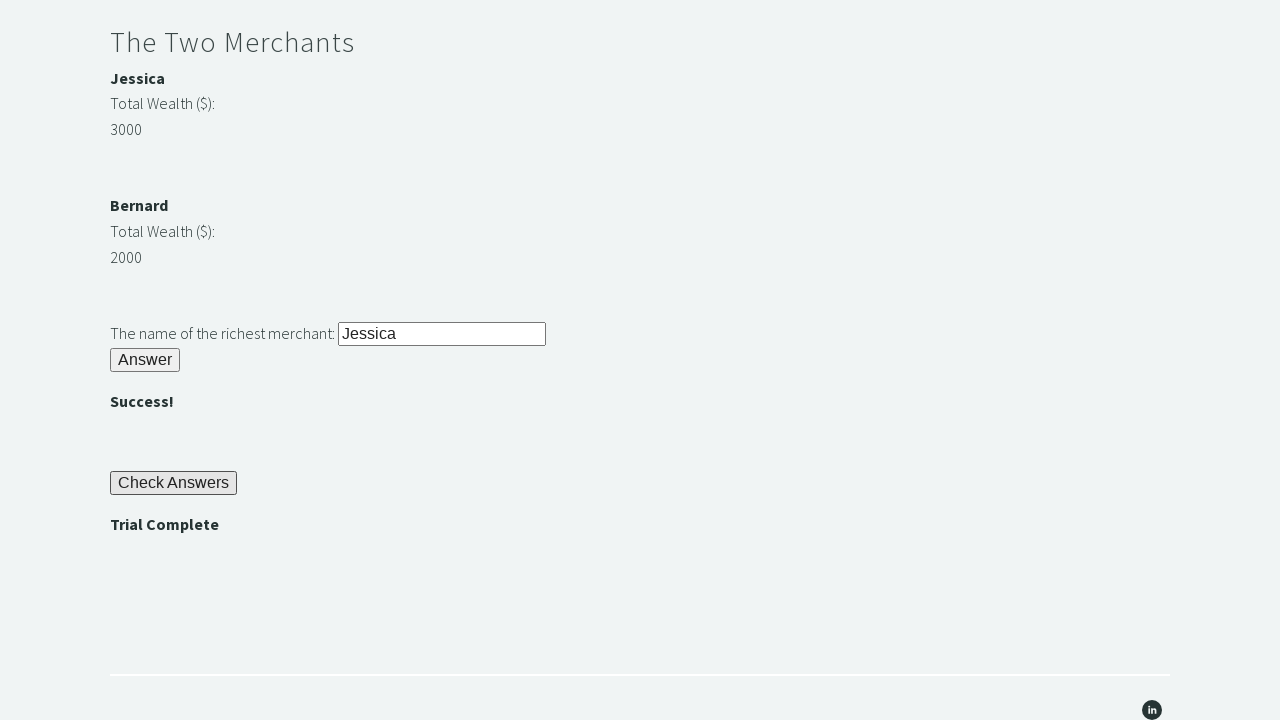

Waited for trial completion banner to load
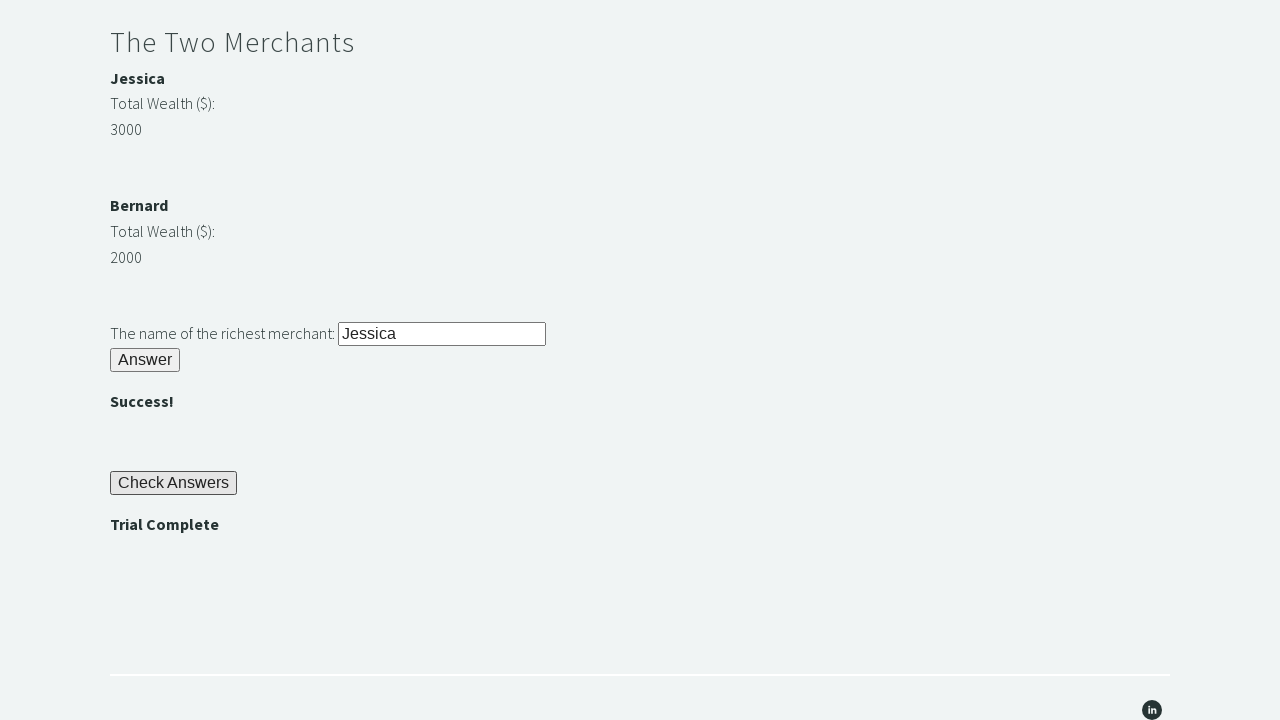

Located trial completion message element
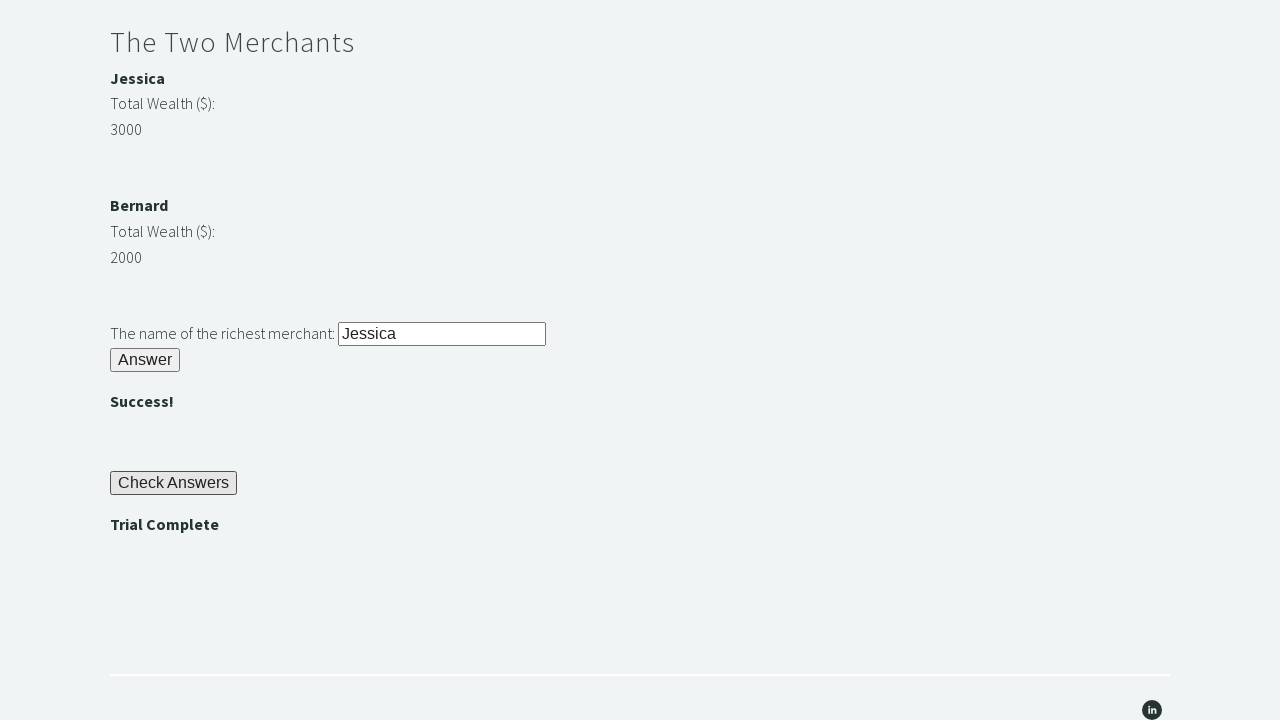

Verified completion message displays 'Trial Complete'
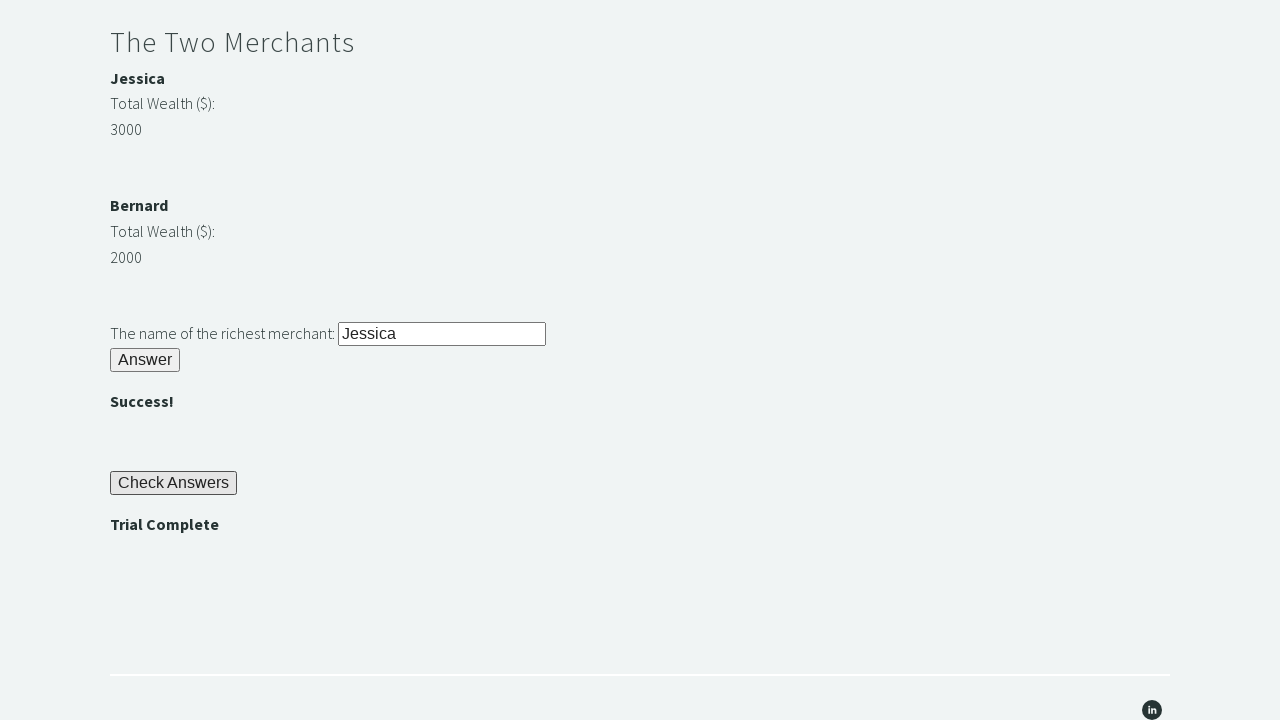

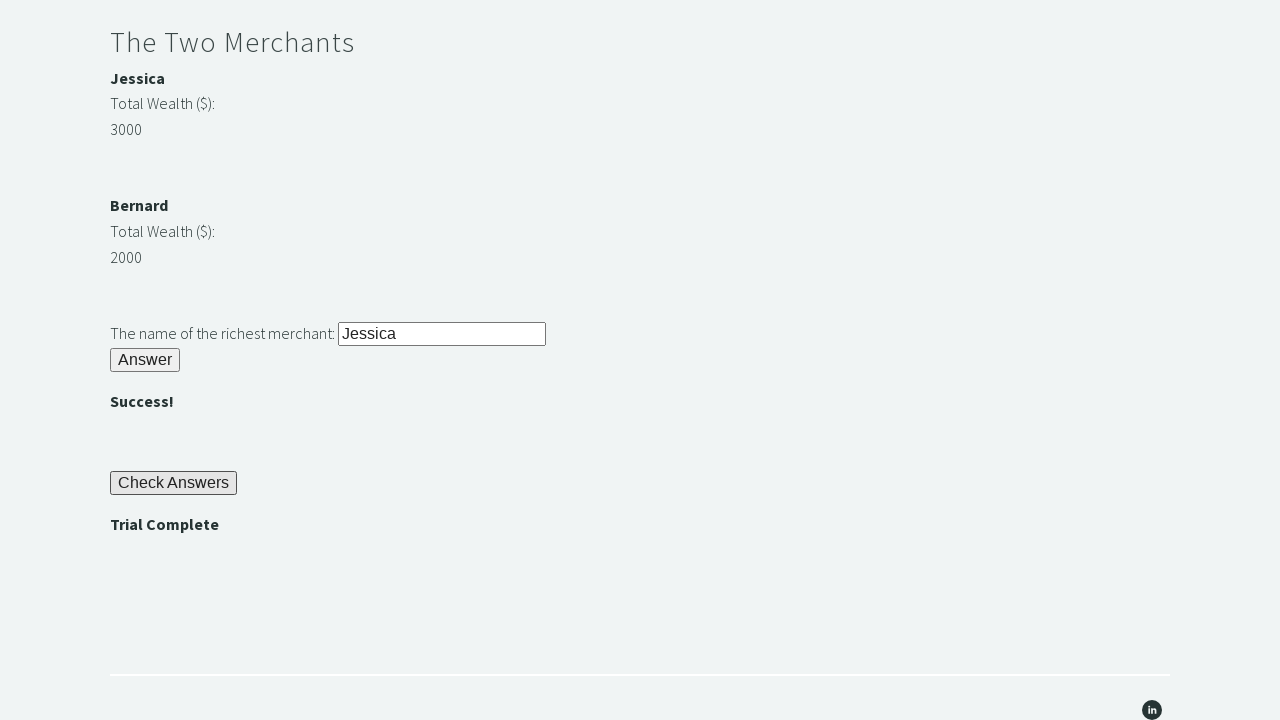